Calculates the sum of two numbers displayed on the page, selects the result from a dropdown menu, and submits the form

Starting URL: http://suninjuly.github.io/selects1.html

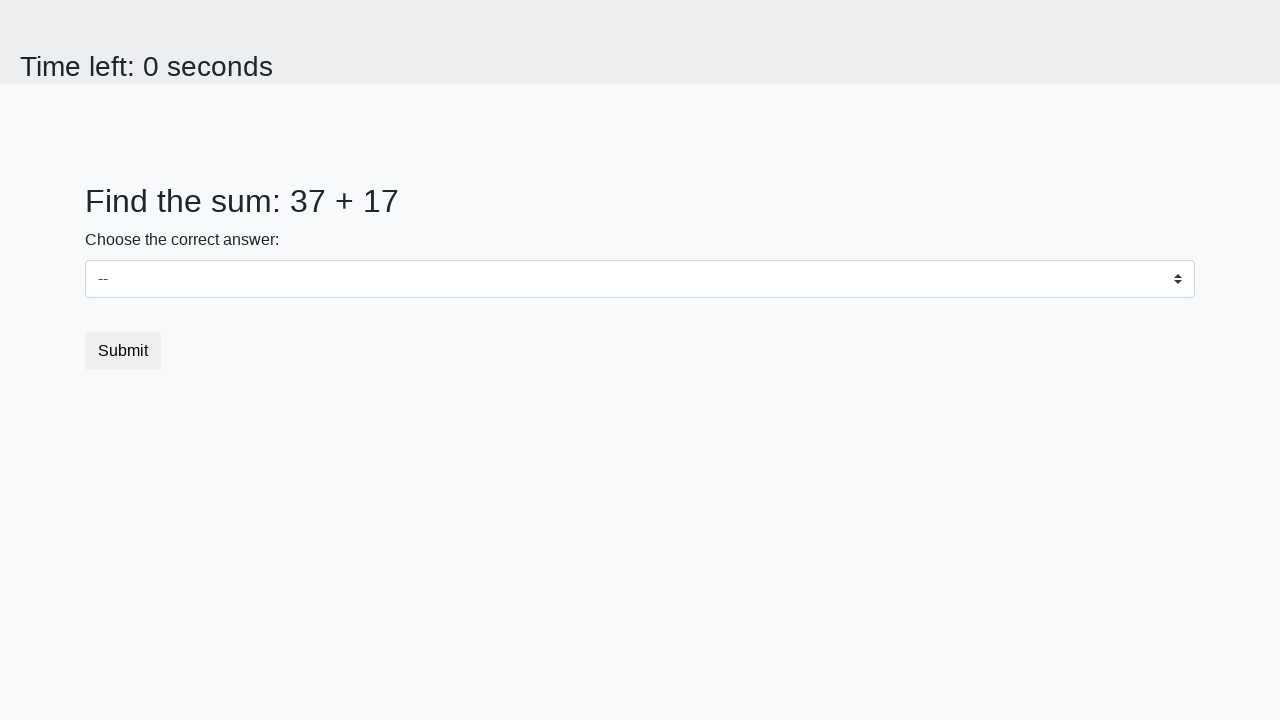

Retrieved first number from the page
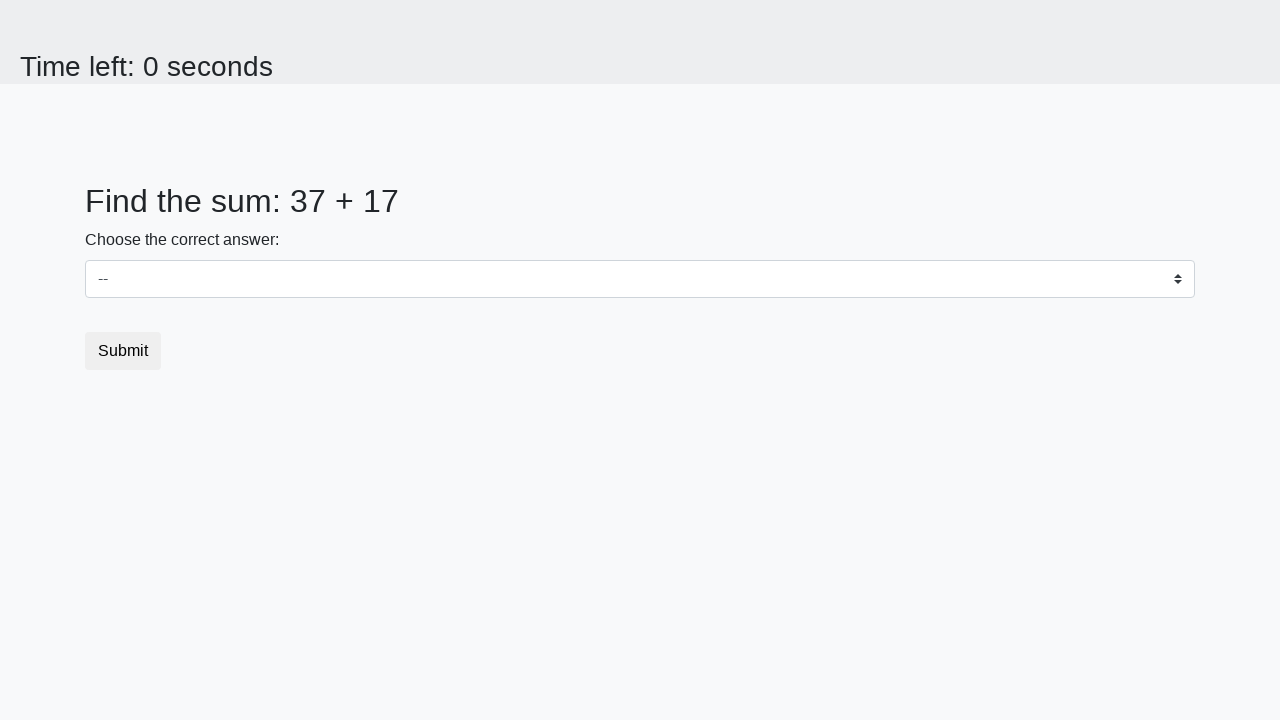

Retrieved second number from the page
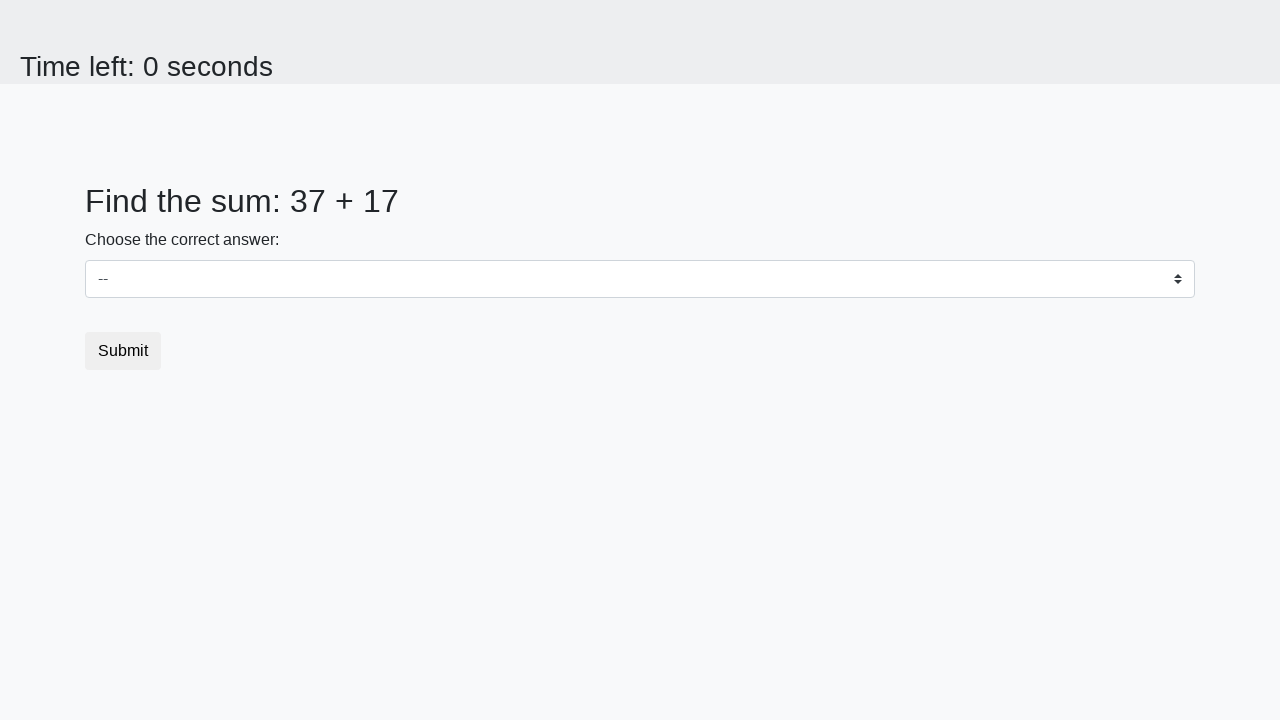

Calculated sum of 37 + 17 = 54
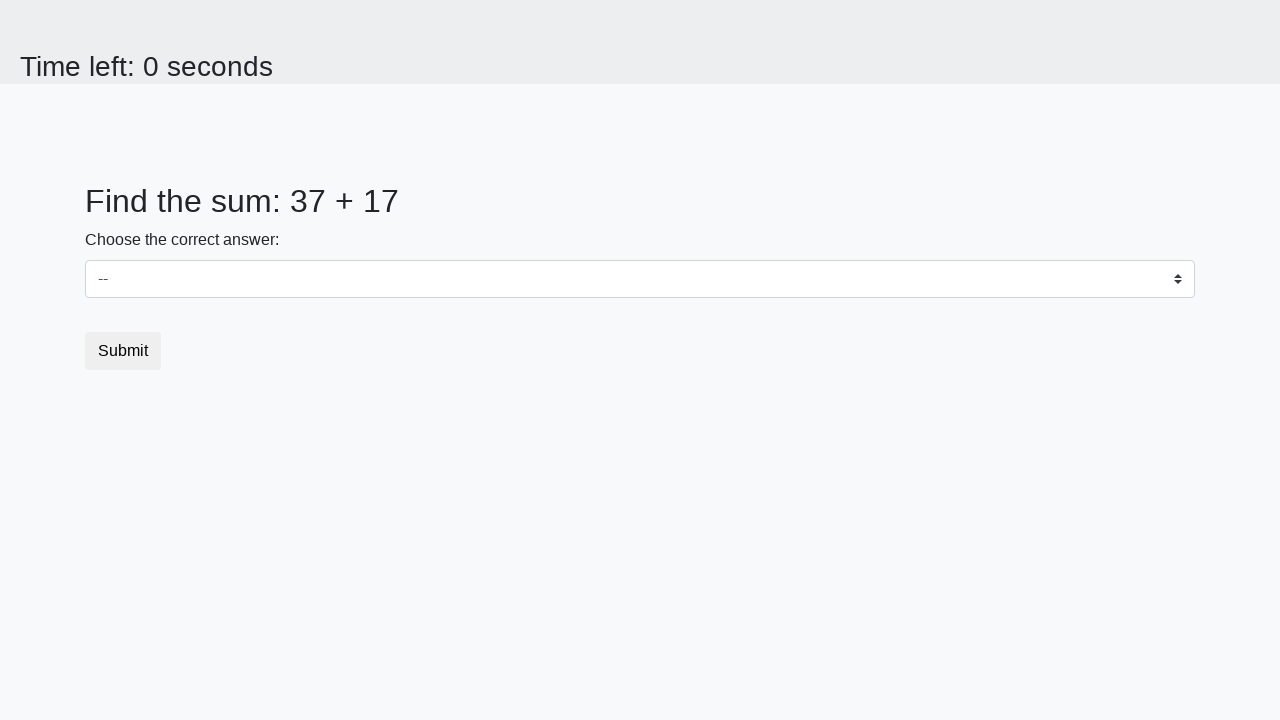

Selected 54 from the dropdown menu on select
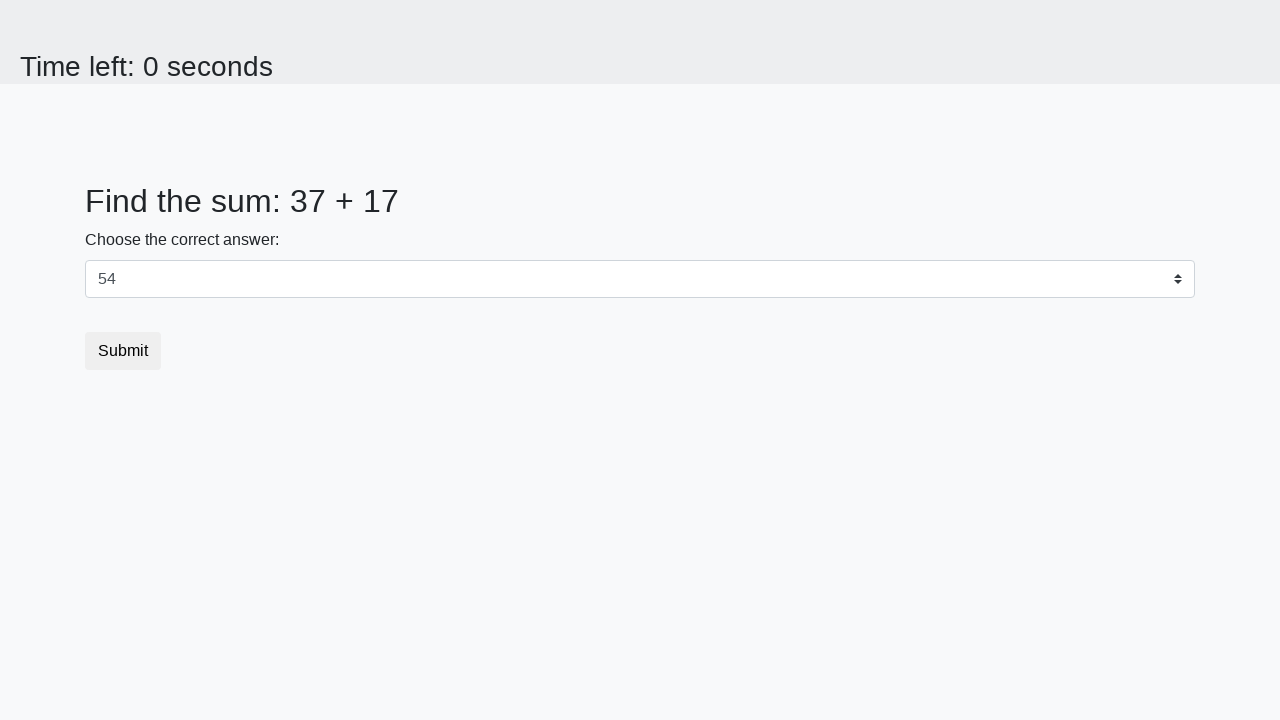

Clicked the submit button to submit the form at (123, 351) on button.btn-default
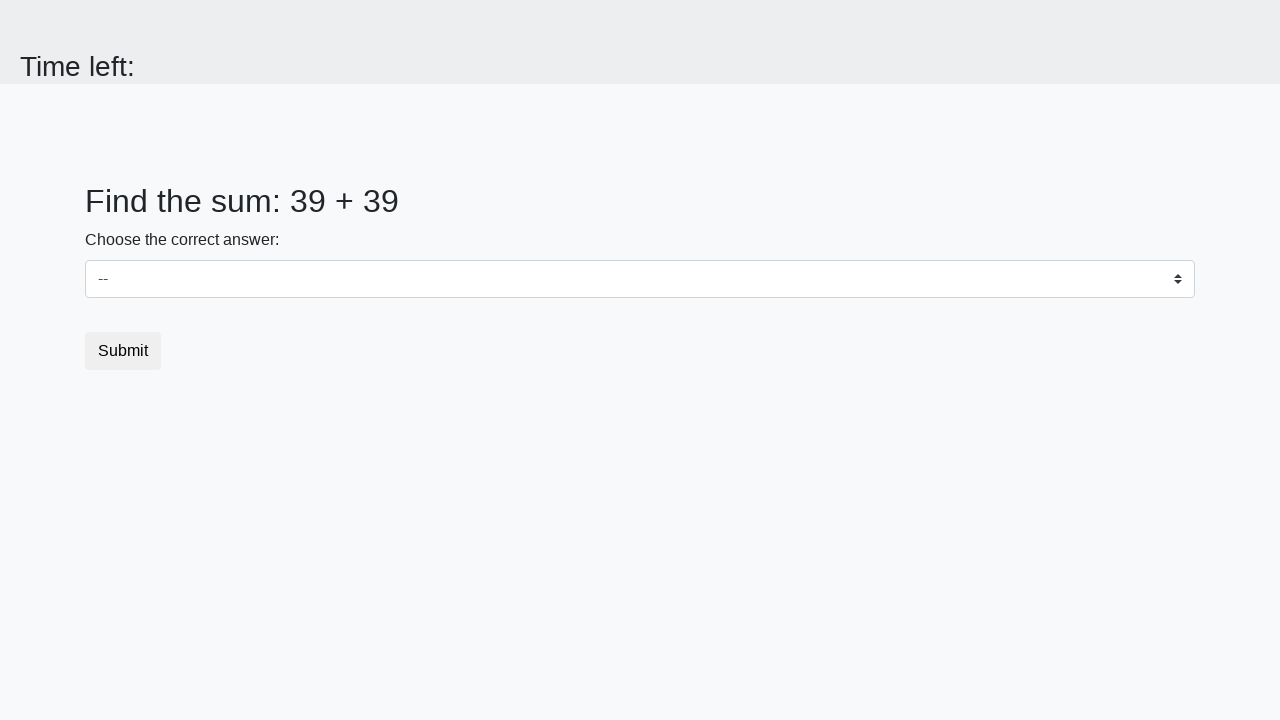

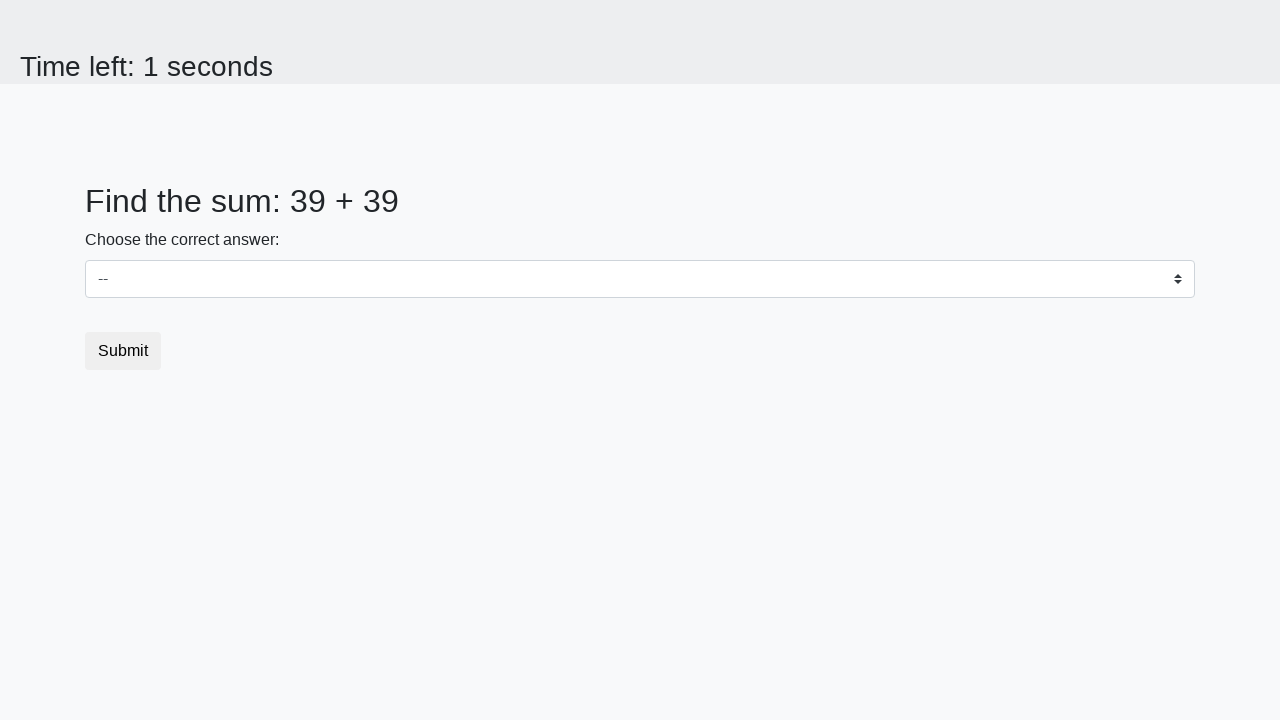